Navigates to the Rahul Shetty Academy Automation Practice page and verifies that footer links are present and visible

Starting URL: https://rahulshettyacademy.com/AutomationPractice/

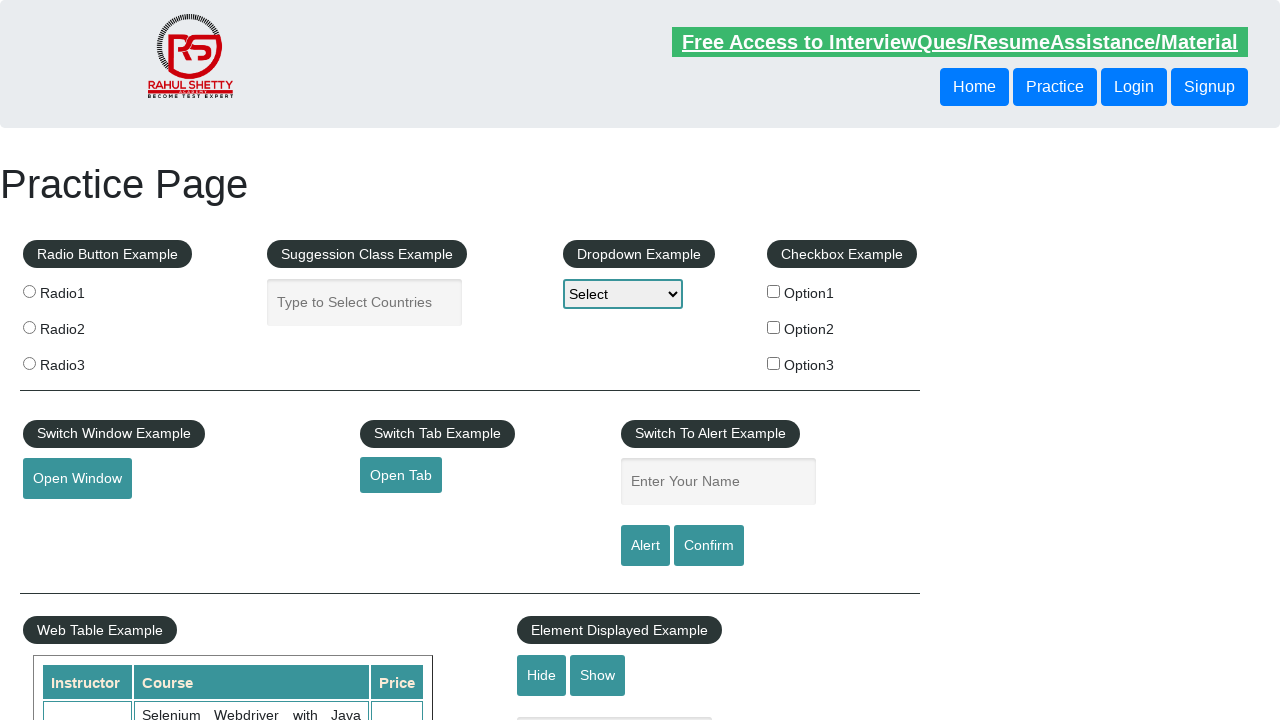

Set viewport size to 1920x1080
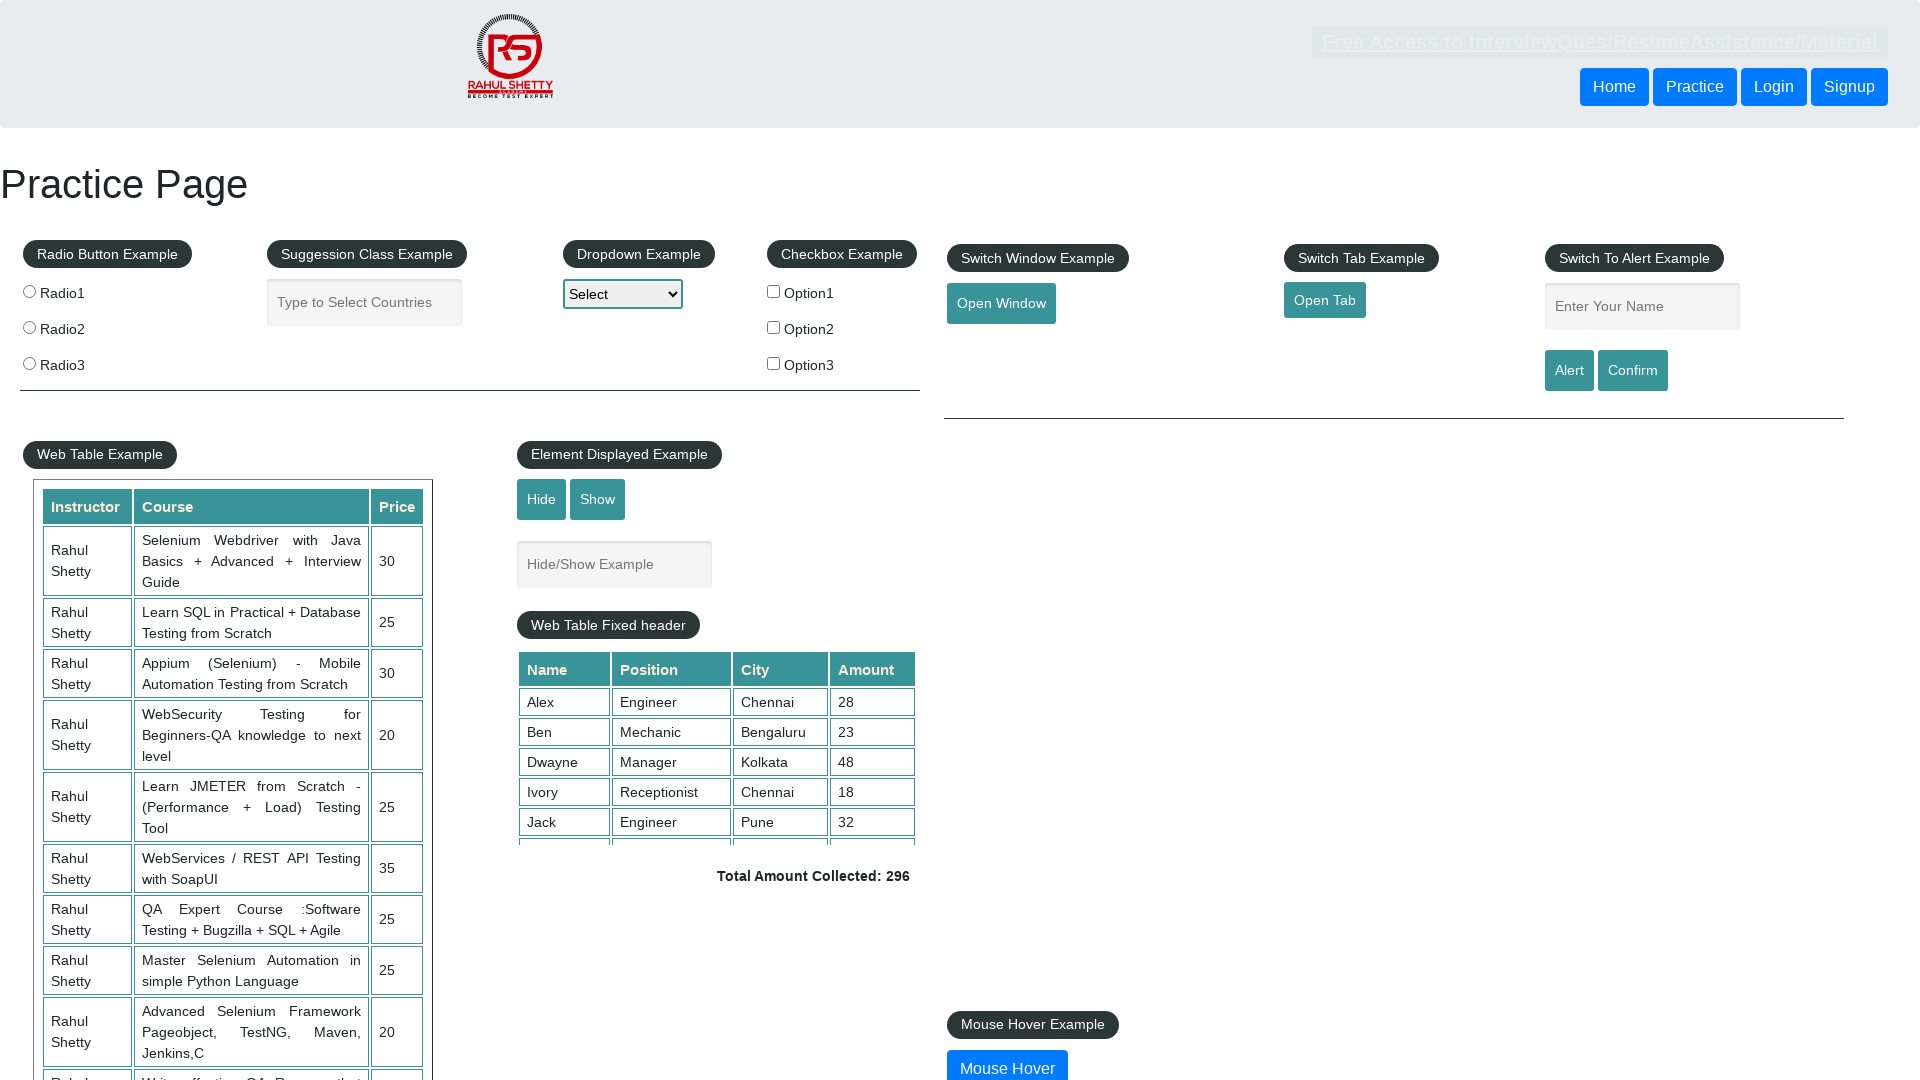

Footer links selector 'li.gf-li a' became available
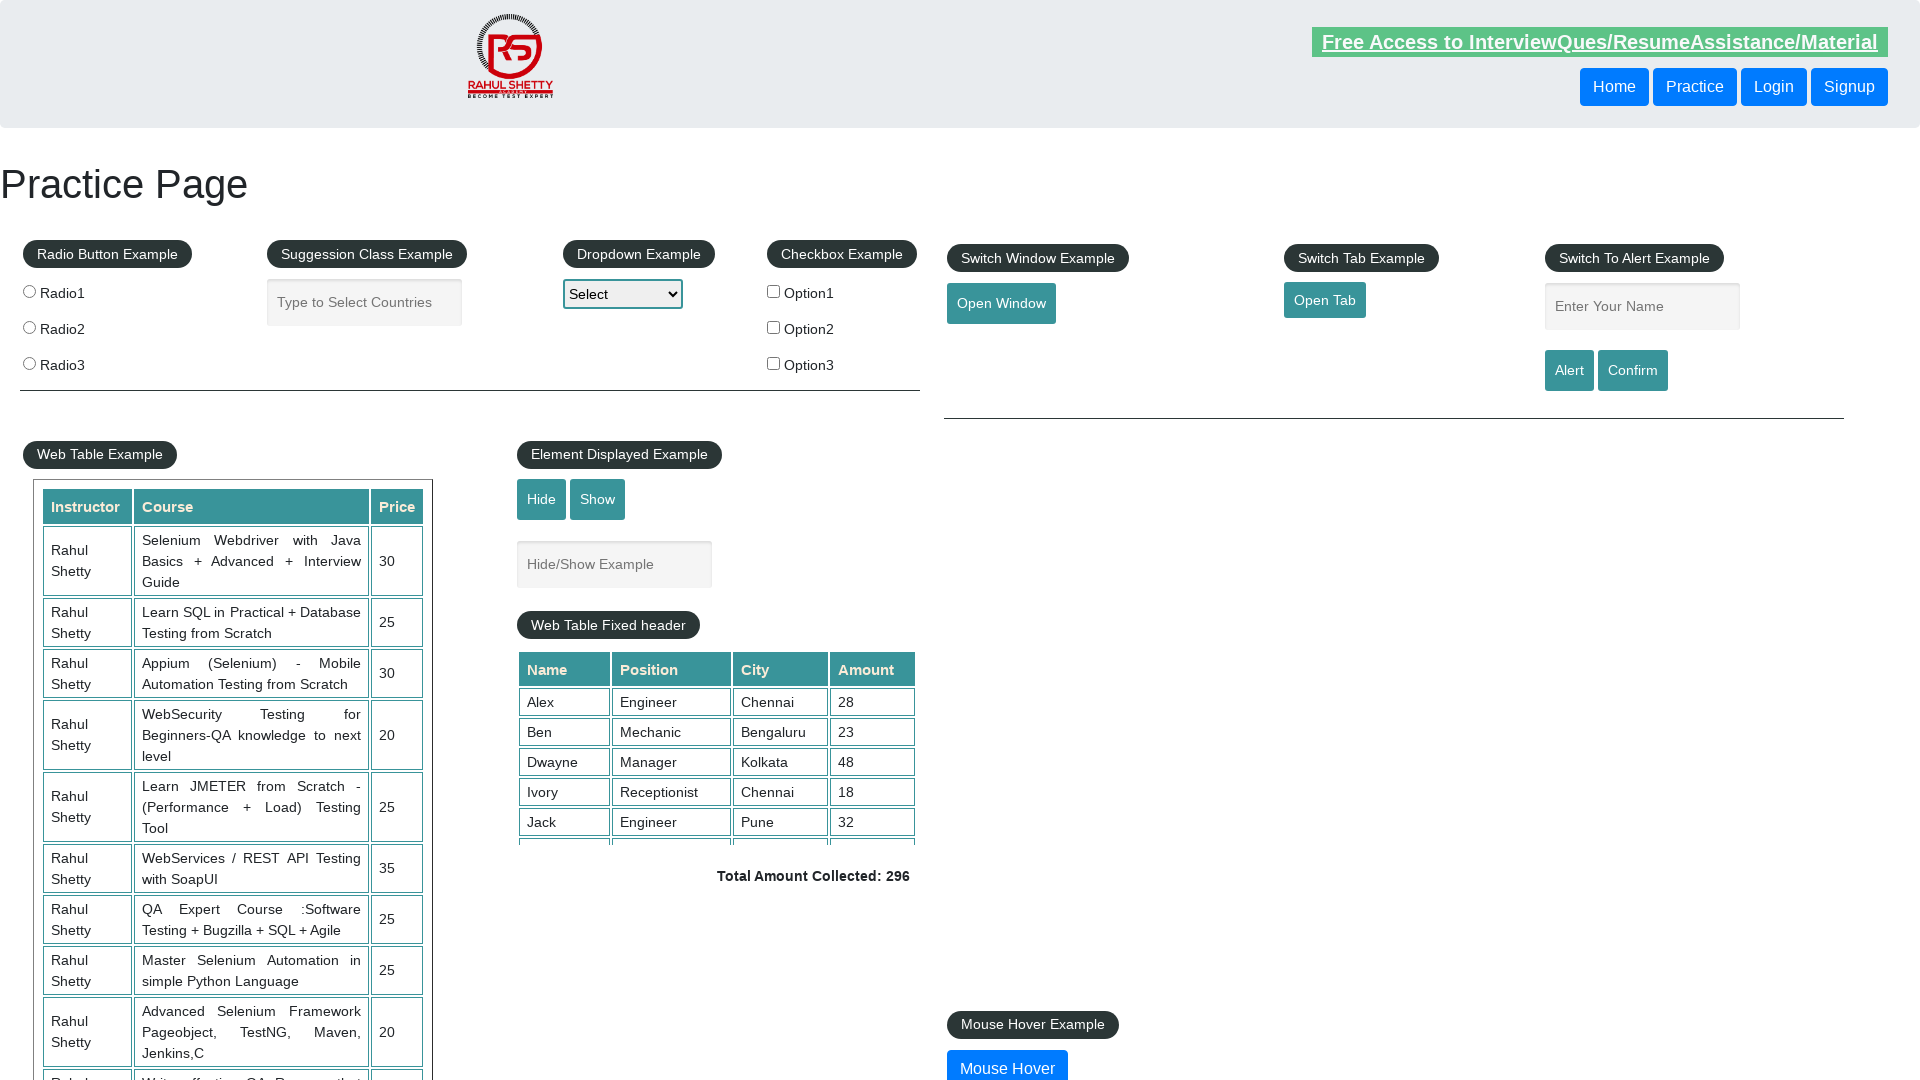

Located footer links using 'li.gf-li a' selector
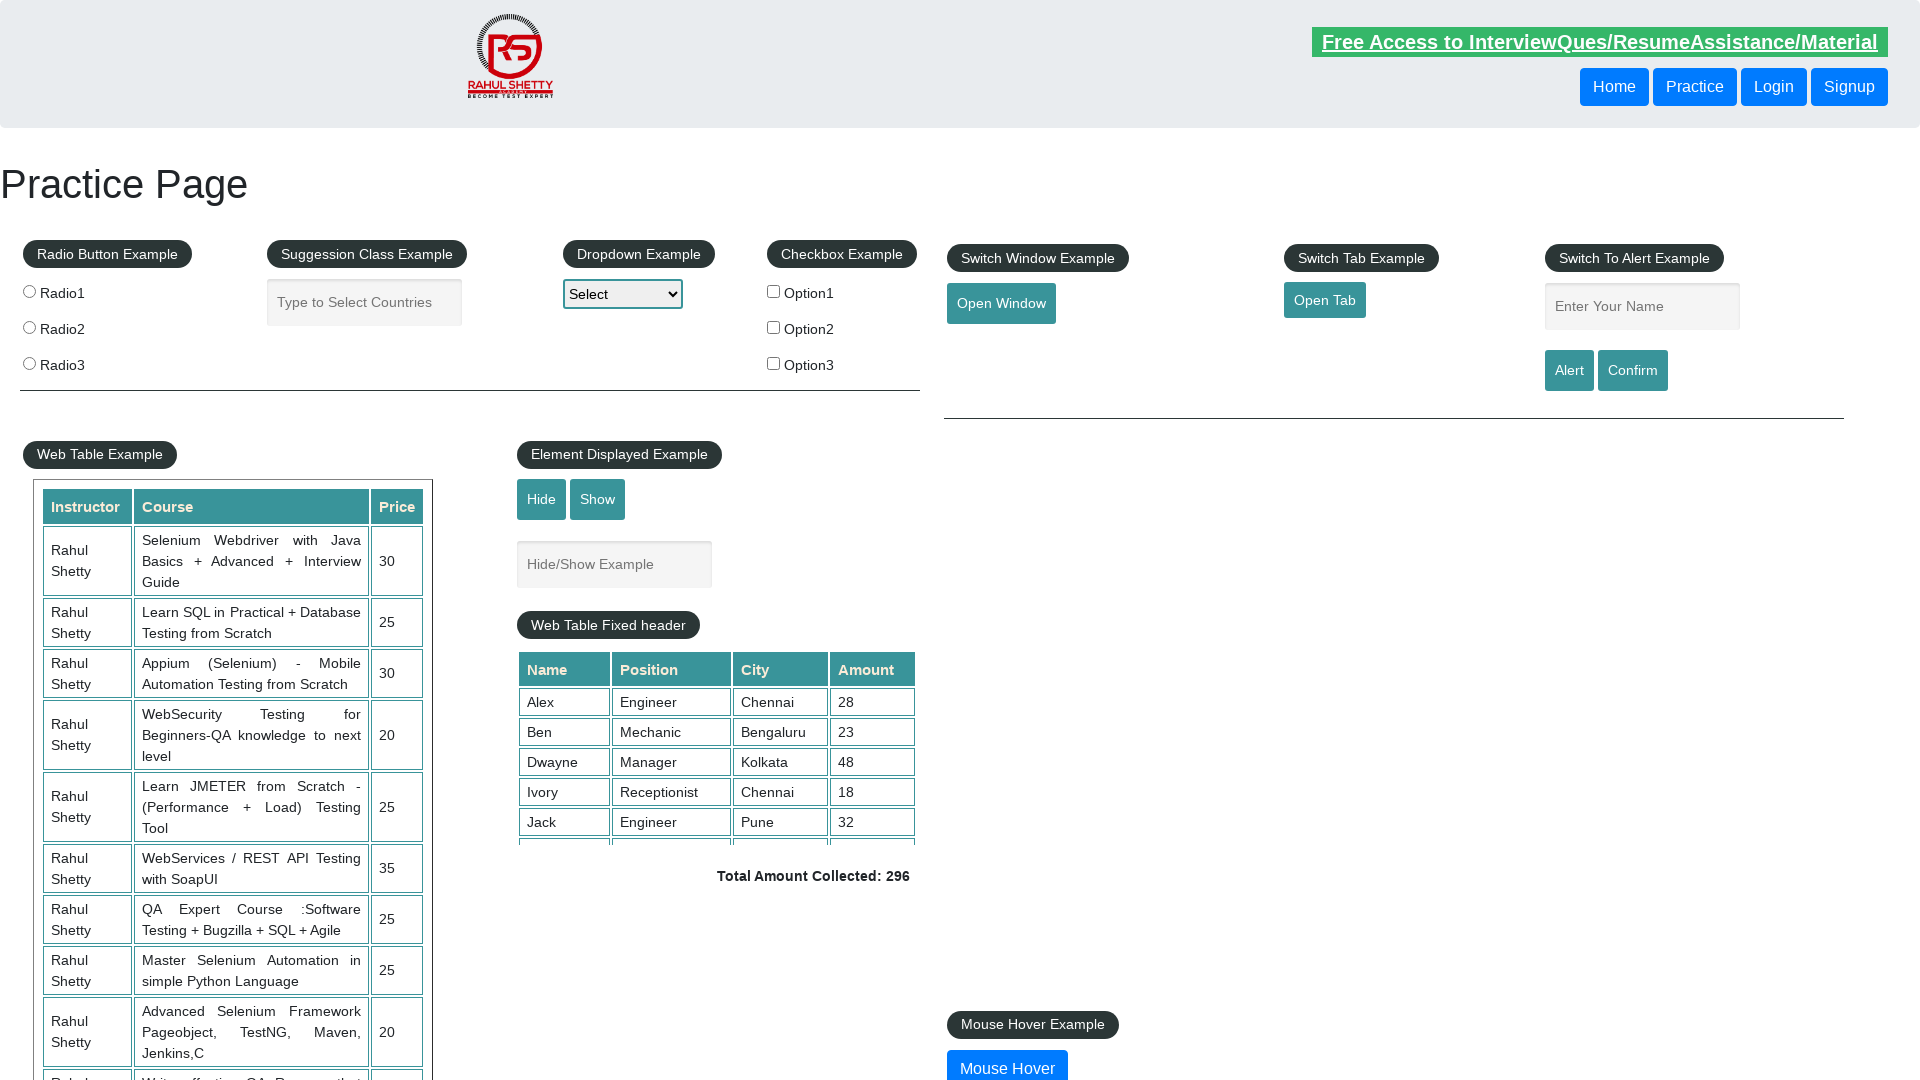

Verified that footer links are present on the page
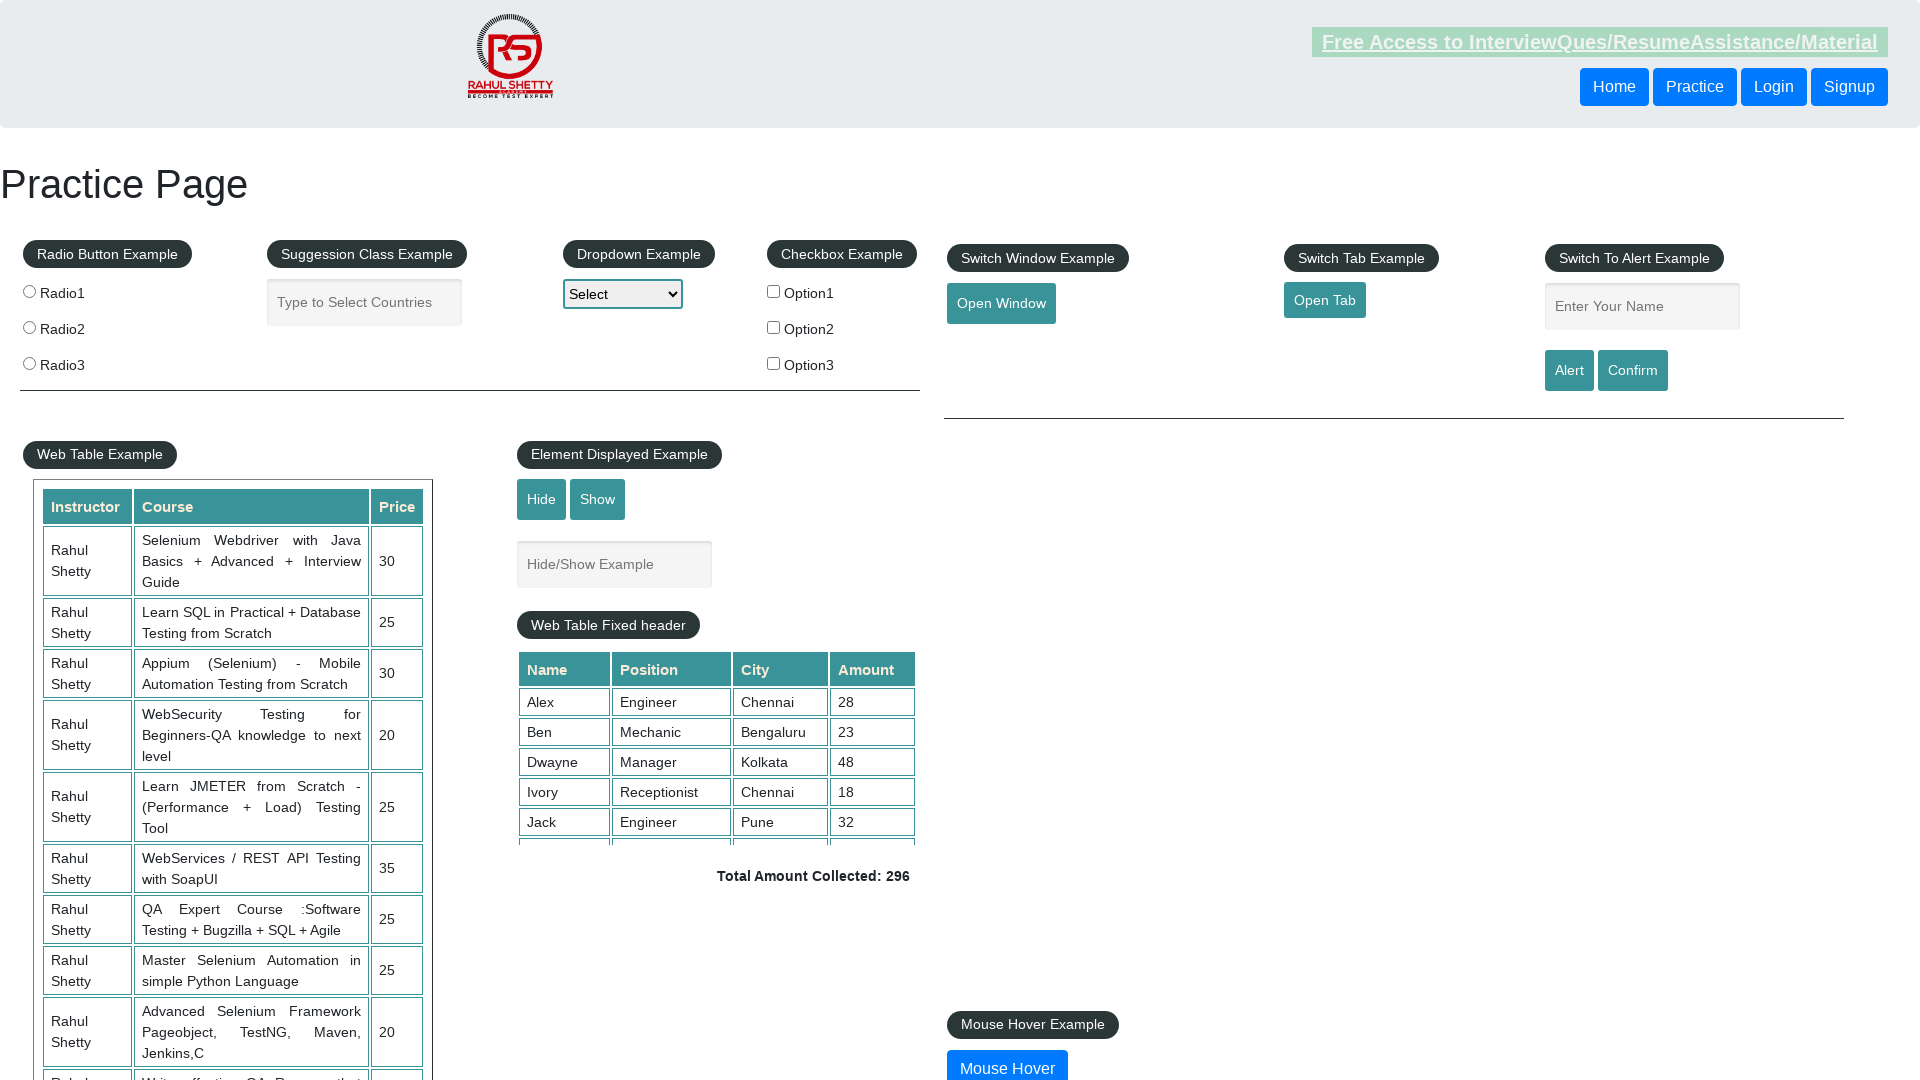

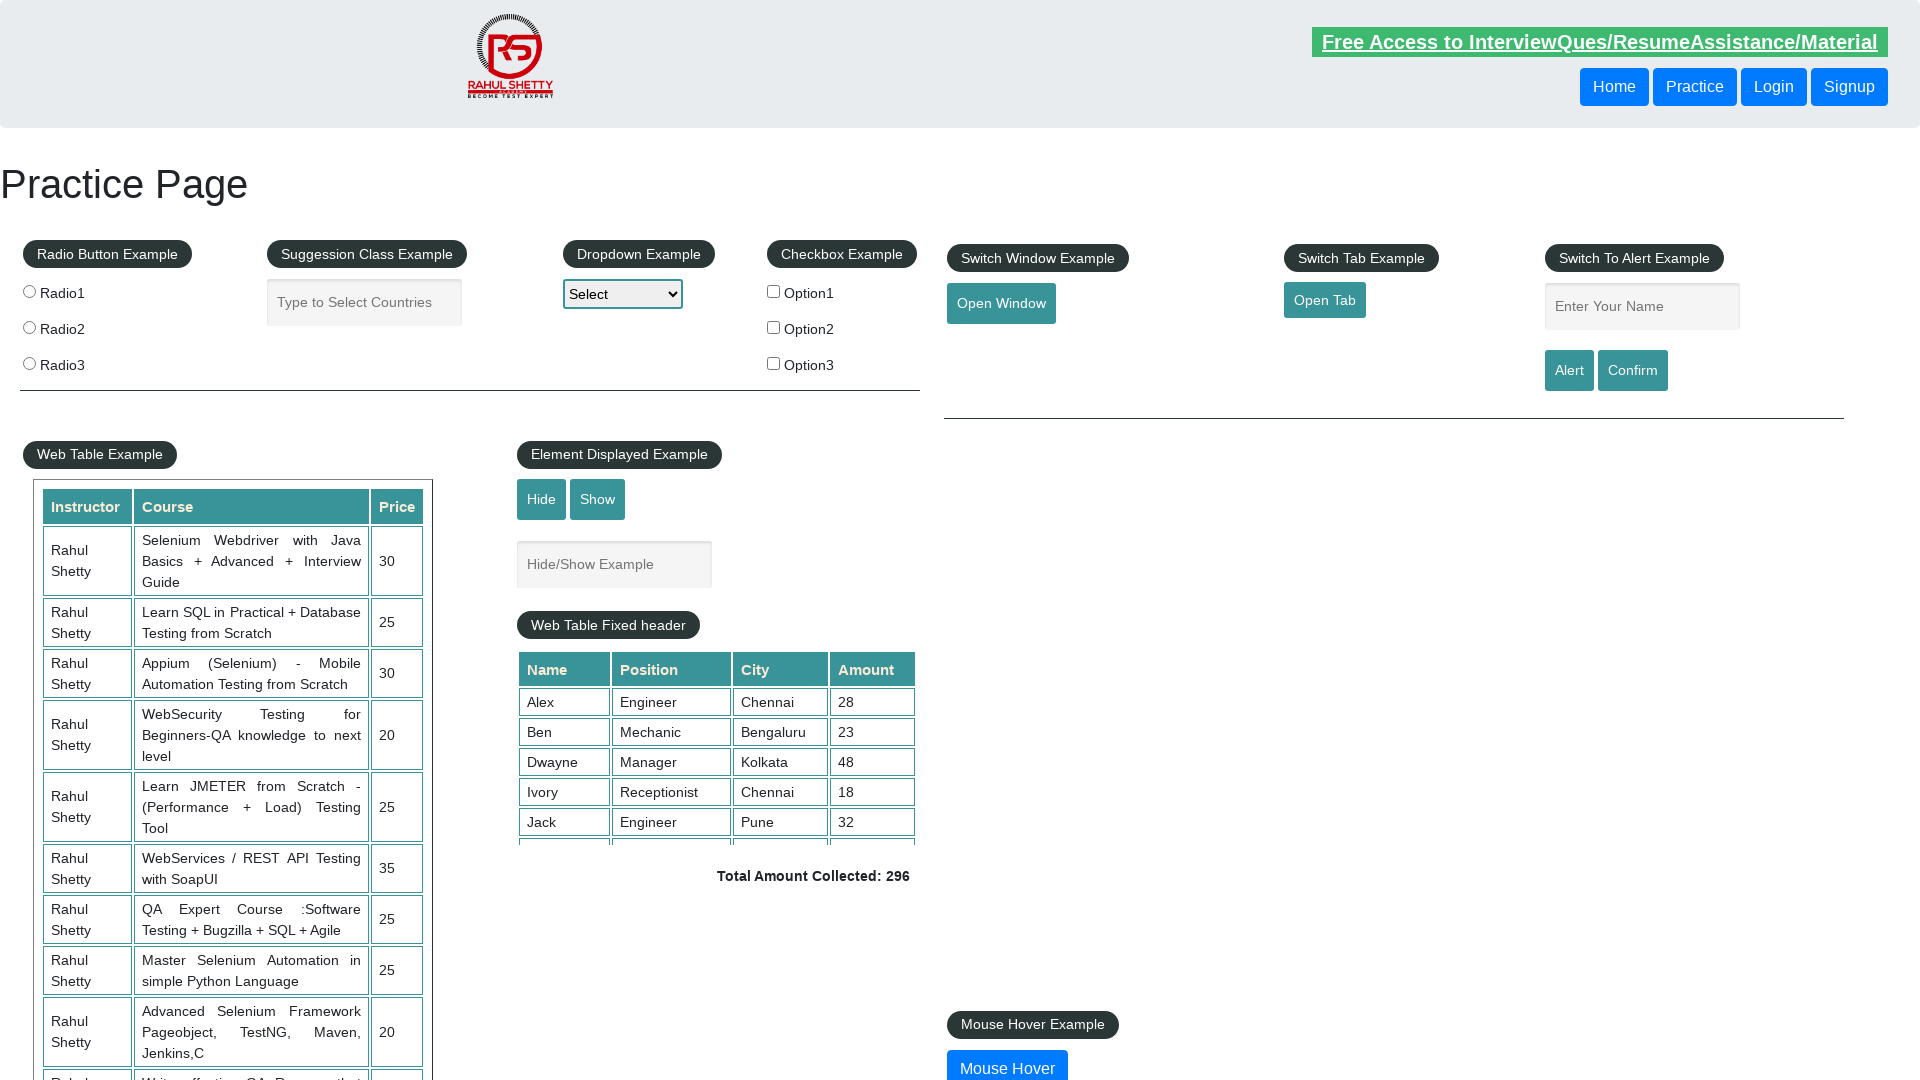